Navigates to a test automation practice site and fills an email input field with a test email address

Starting URL: https://testautomationpractice.blogspot.com/

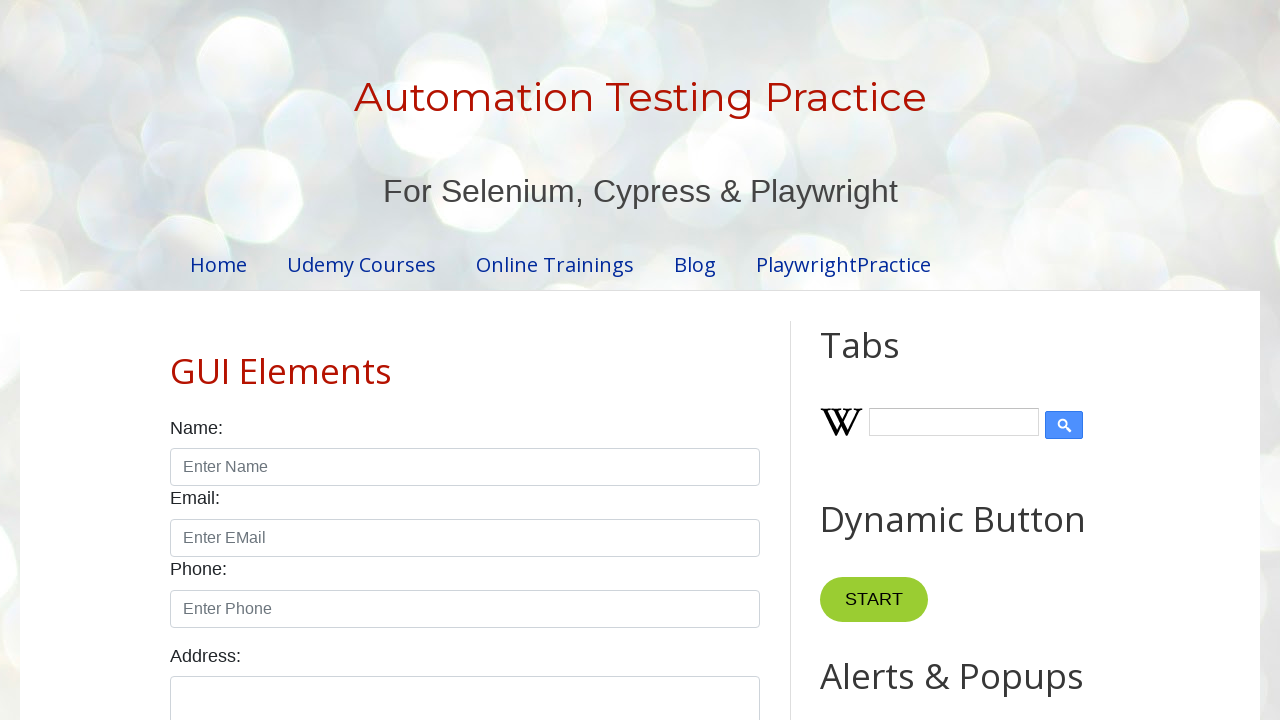

Navigated to test automation practice site
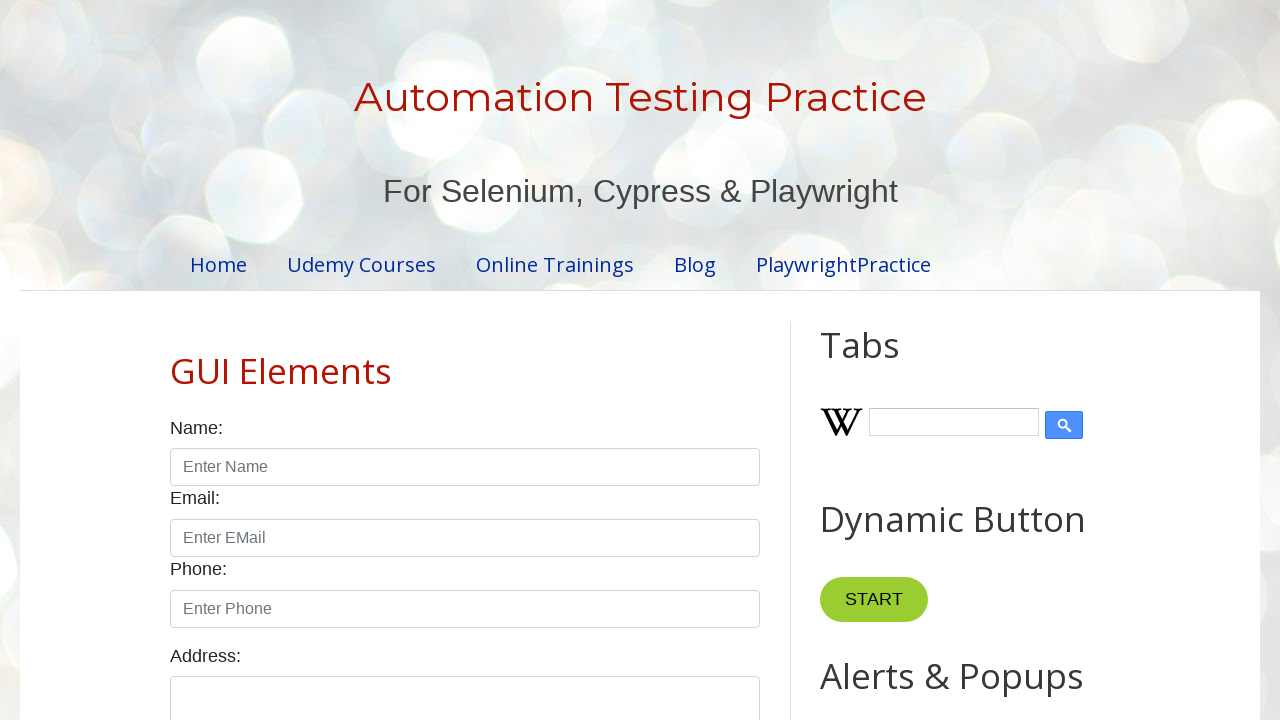

Filled email input field with 'hari123@gmail.com' on input[id*='email']
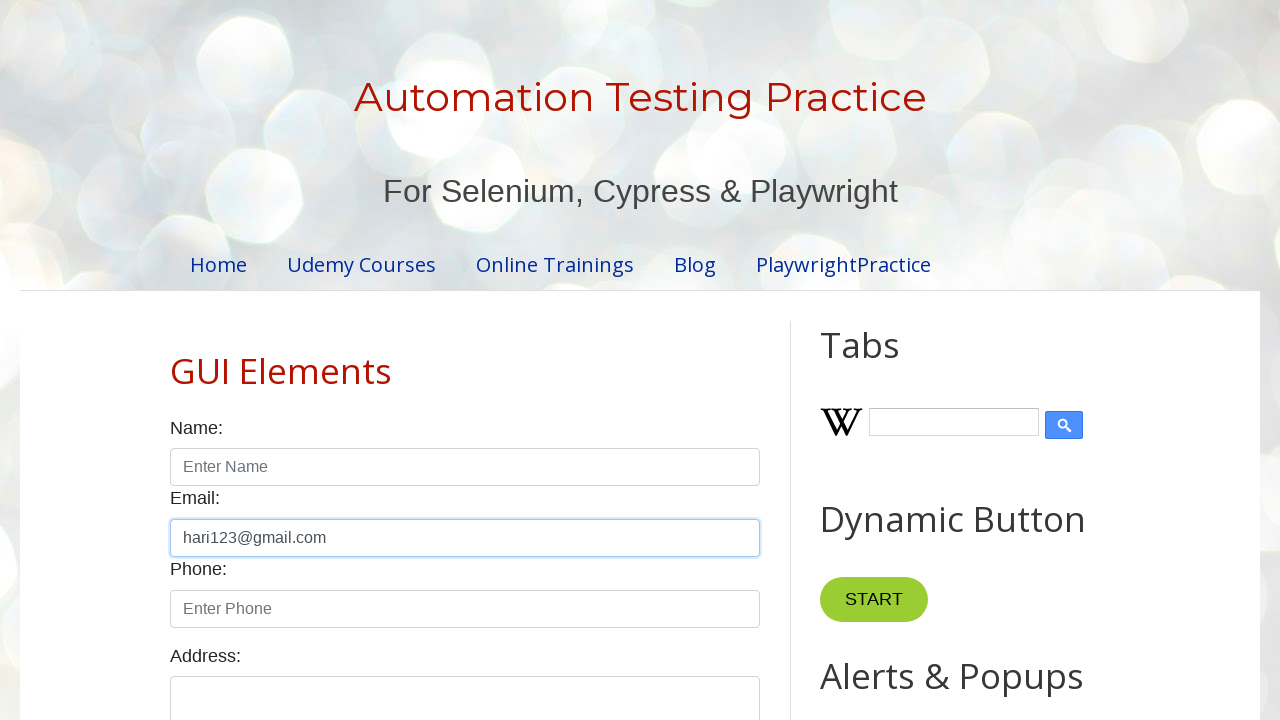

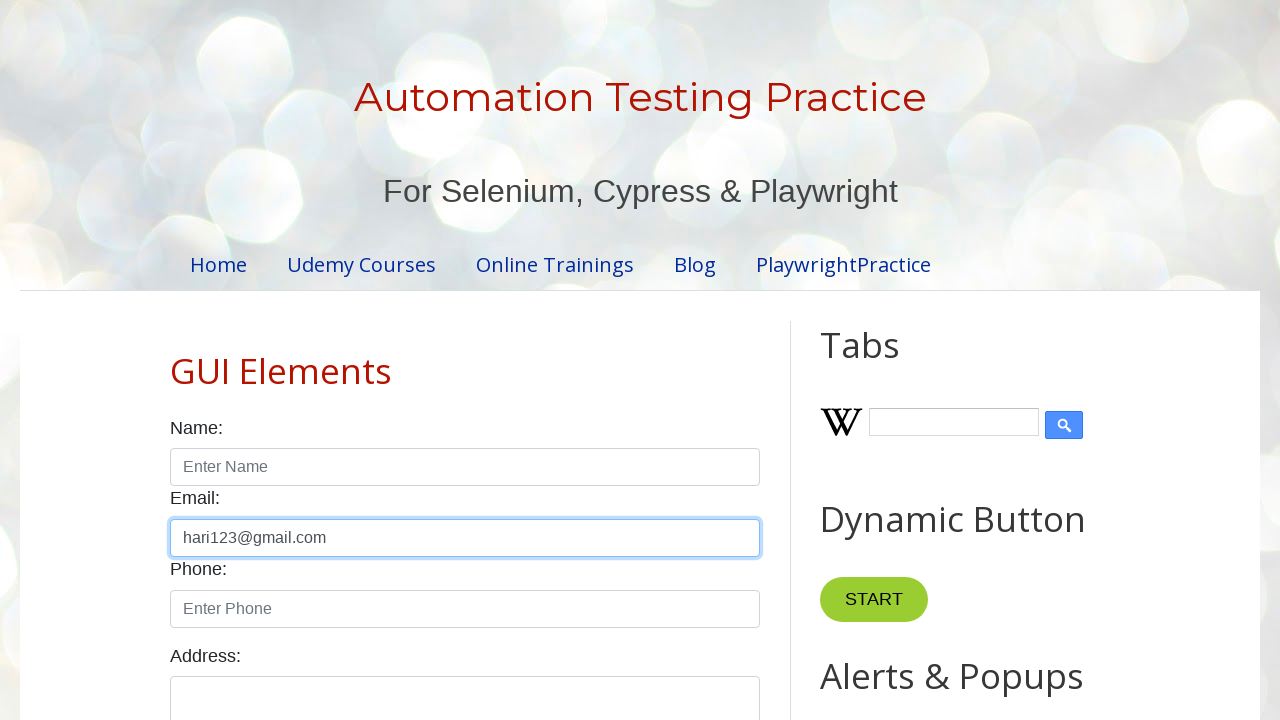